Tests adding multiple vegetables (Brocolli, Cauliflower, Beetroot) to cart on an e-commerce practice site, then proceeds to checkout and applies a promo code

Starting URL: https://rahulshettyacademy.com/seleniumPractise/

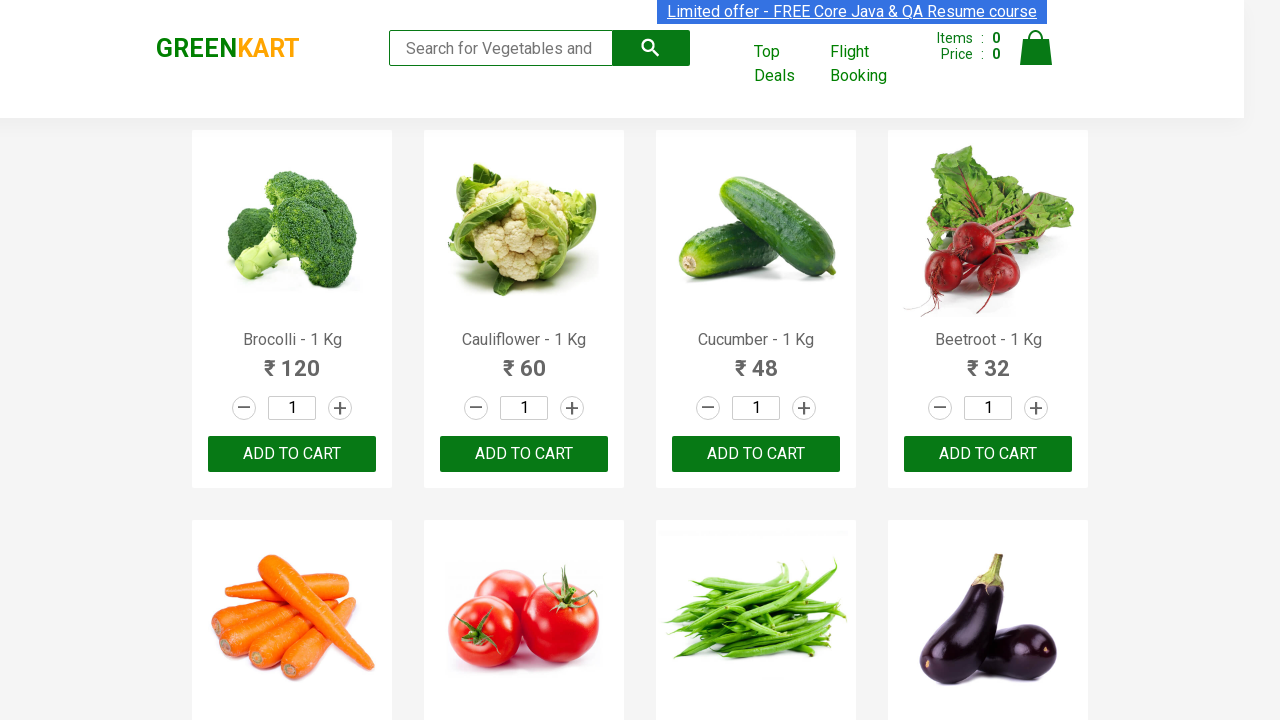

Waited for product names to load
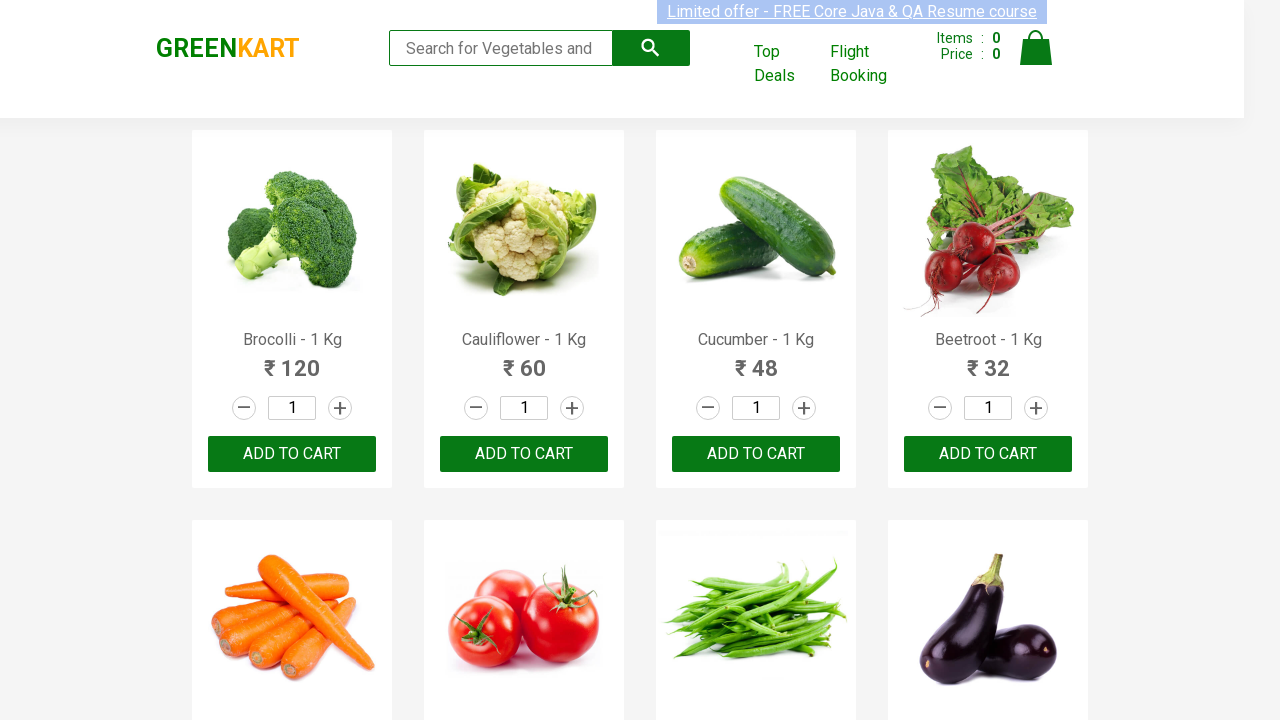

Retrieved all product name elements
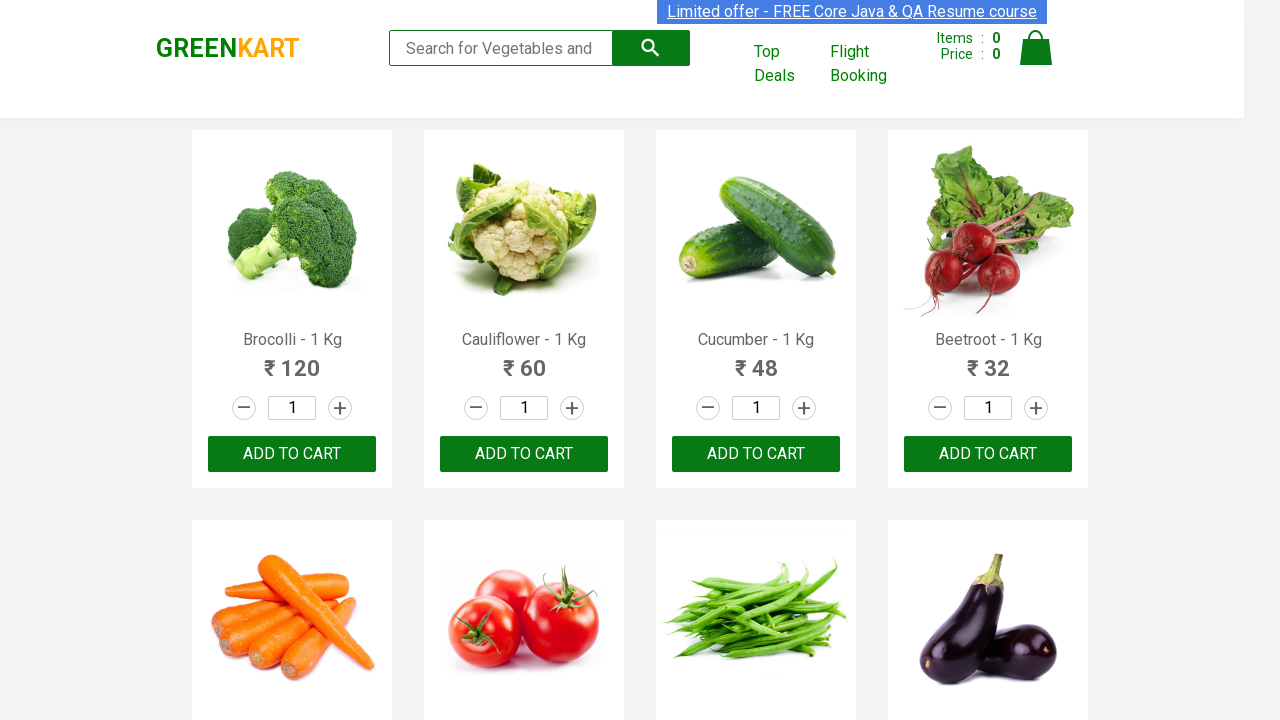

Added Brocolli to cart at (292, 454) on div.product-action button >> nth=0
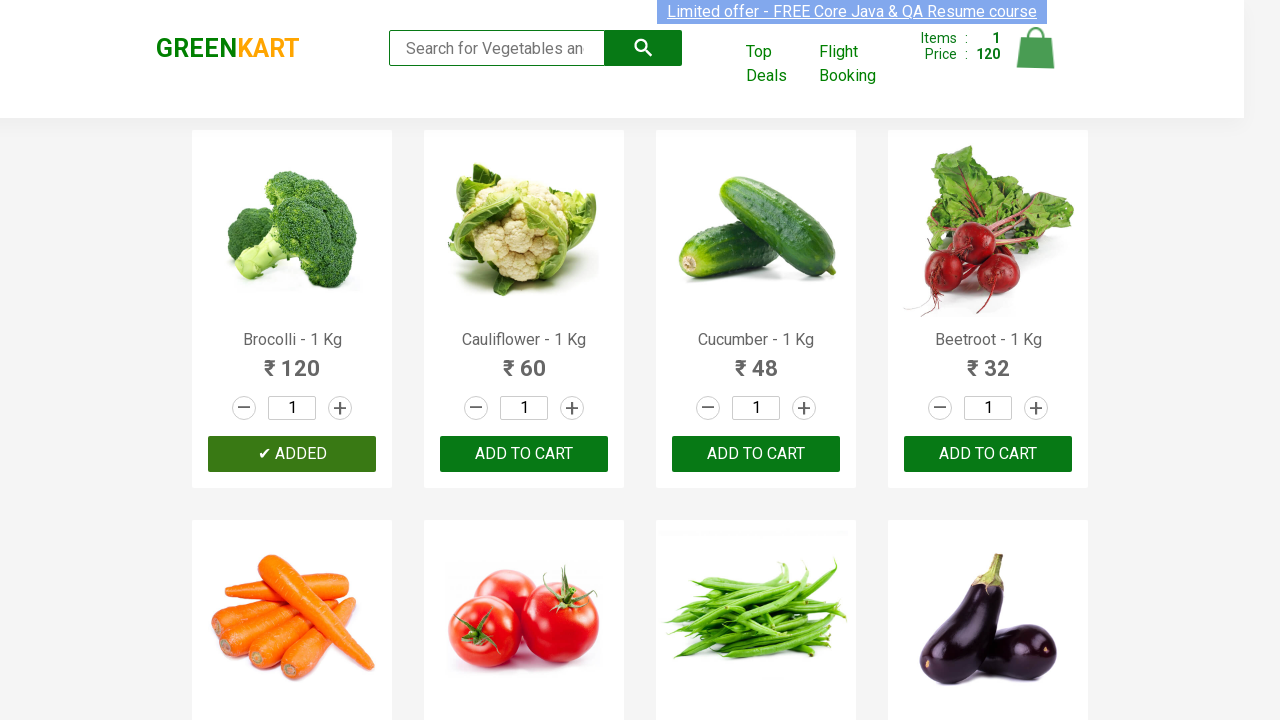

Added Cauliflower to cart at (524, 454) on div.product-action button >> nth=1
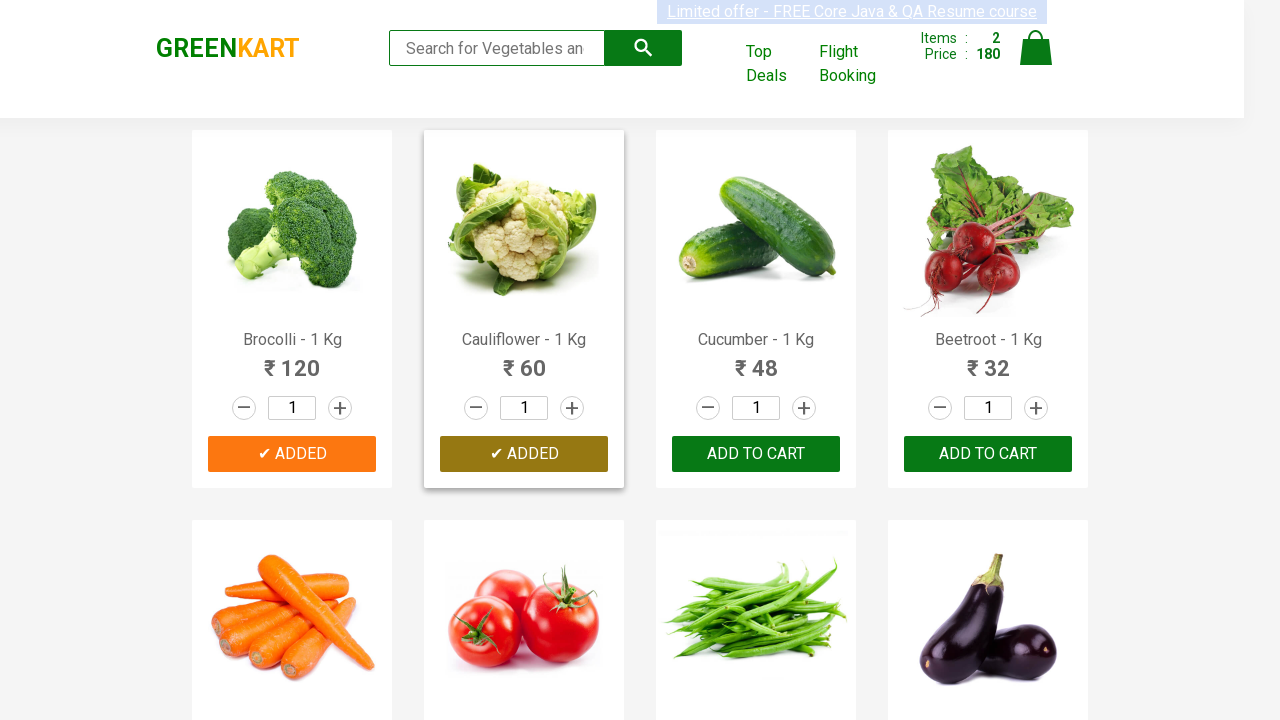

Added Beetroot to cart at (988, 454) on div.product-action button >> nth=3
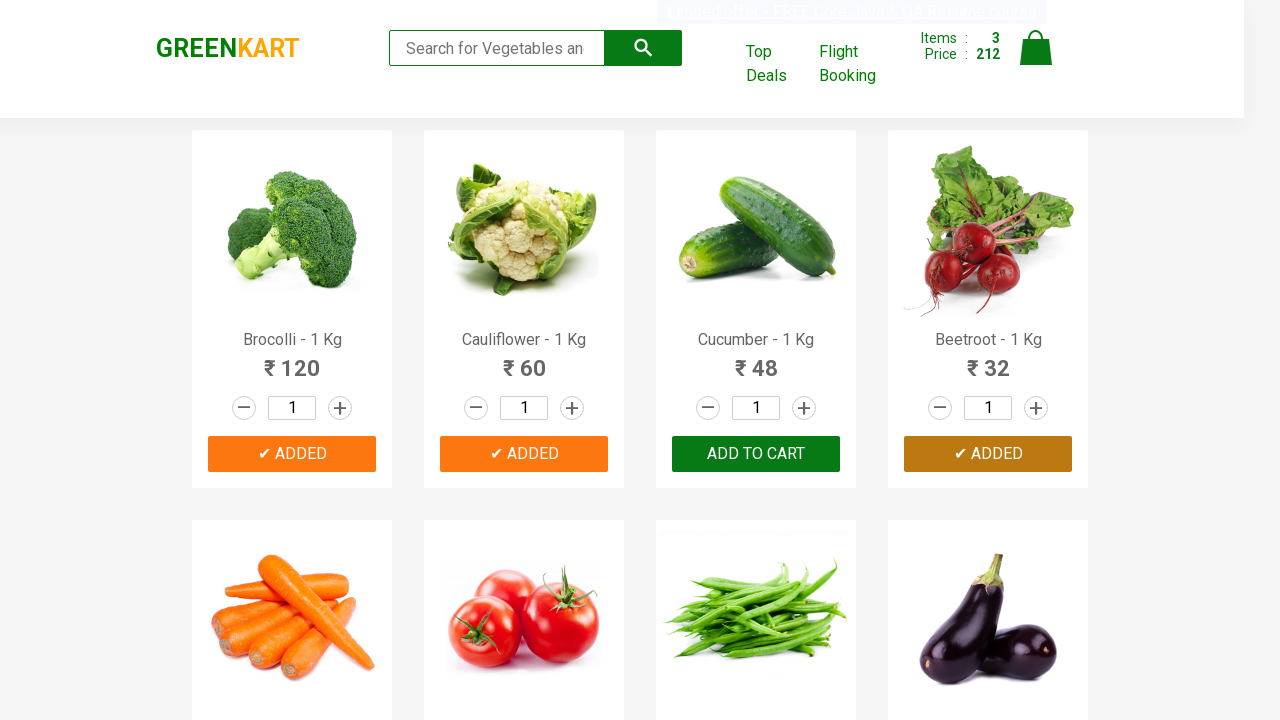

Clicked cart icon to view cart at (1036, 48) on img[alt='Cart']
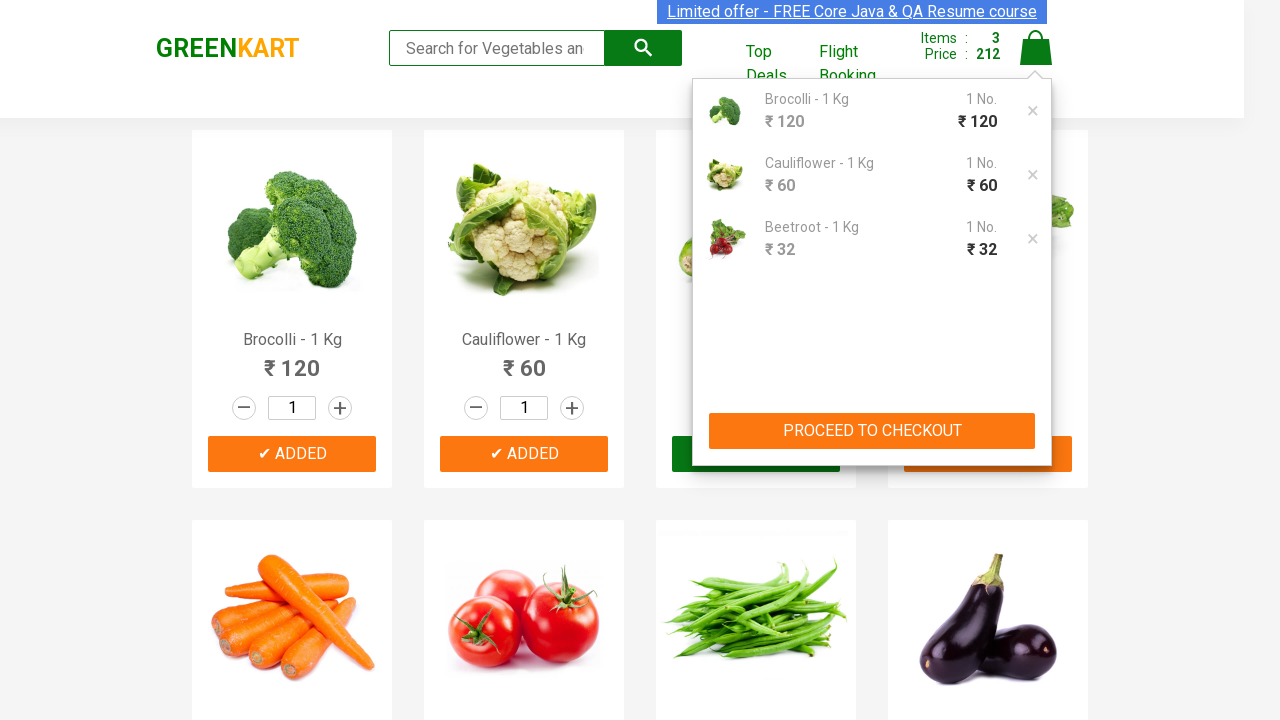

Clicked 'PROCEED TO CHECKOUT' button at (872, 431) on xpath=//button[contains(text(), 'PROCEED TO CHECKOUT')]
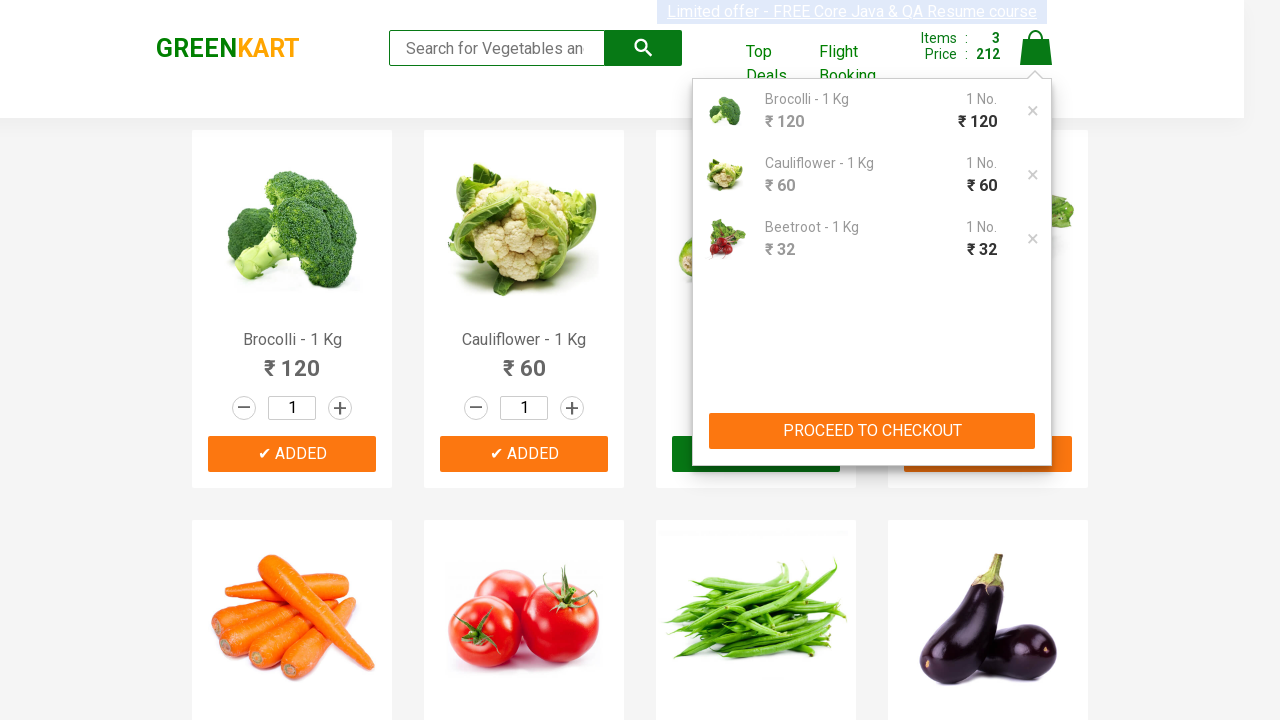

Promo code input field became visible
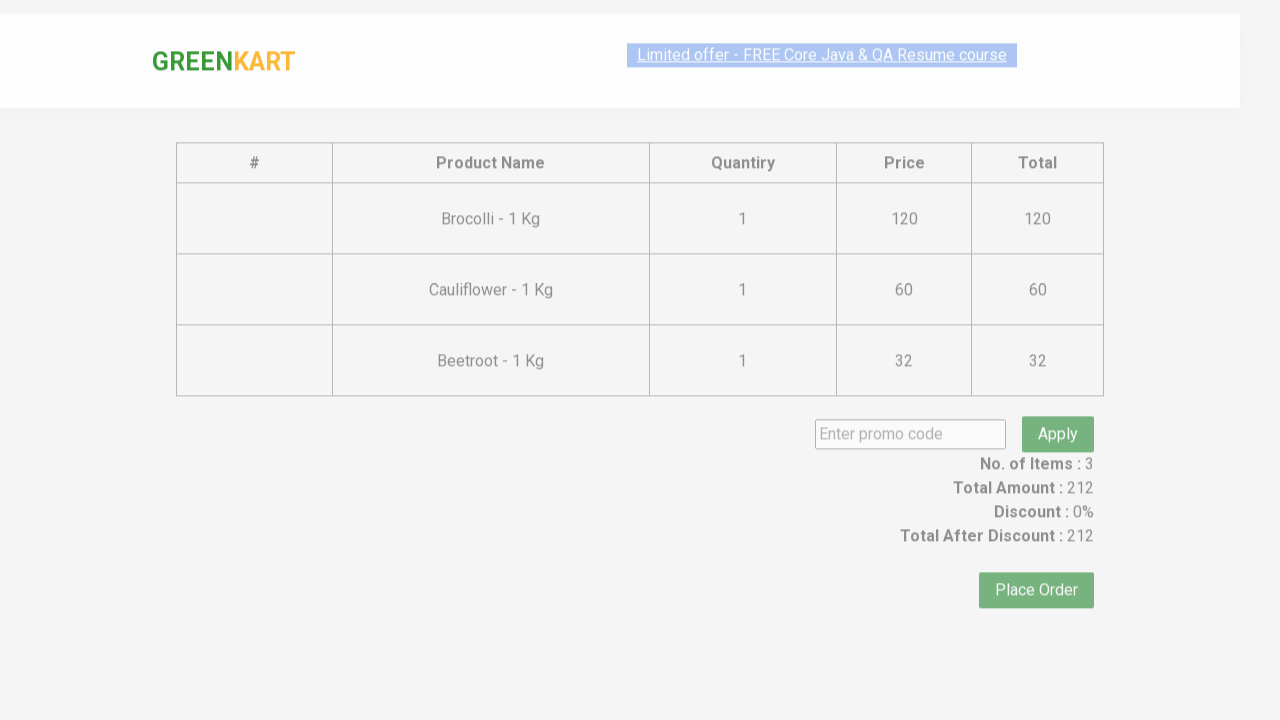

Entered promo code 'rahulshettyacademy' on input.promocode
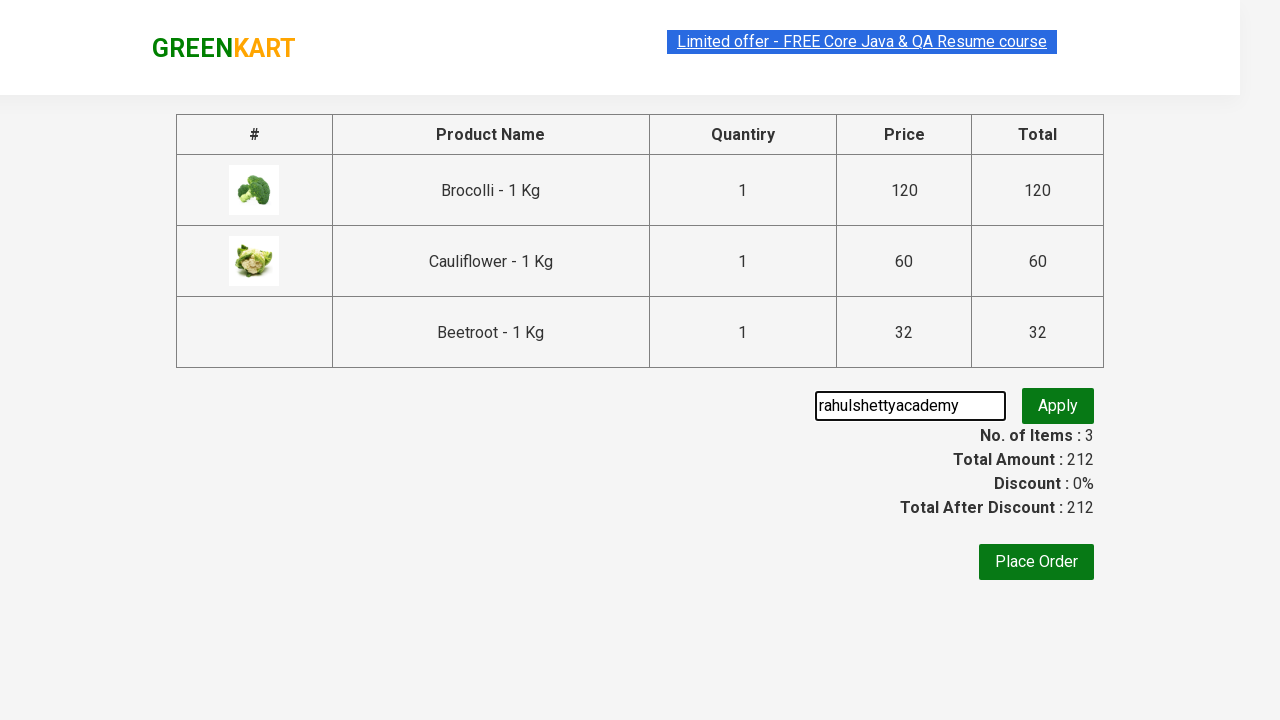

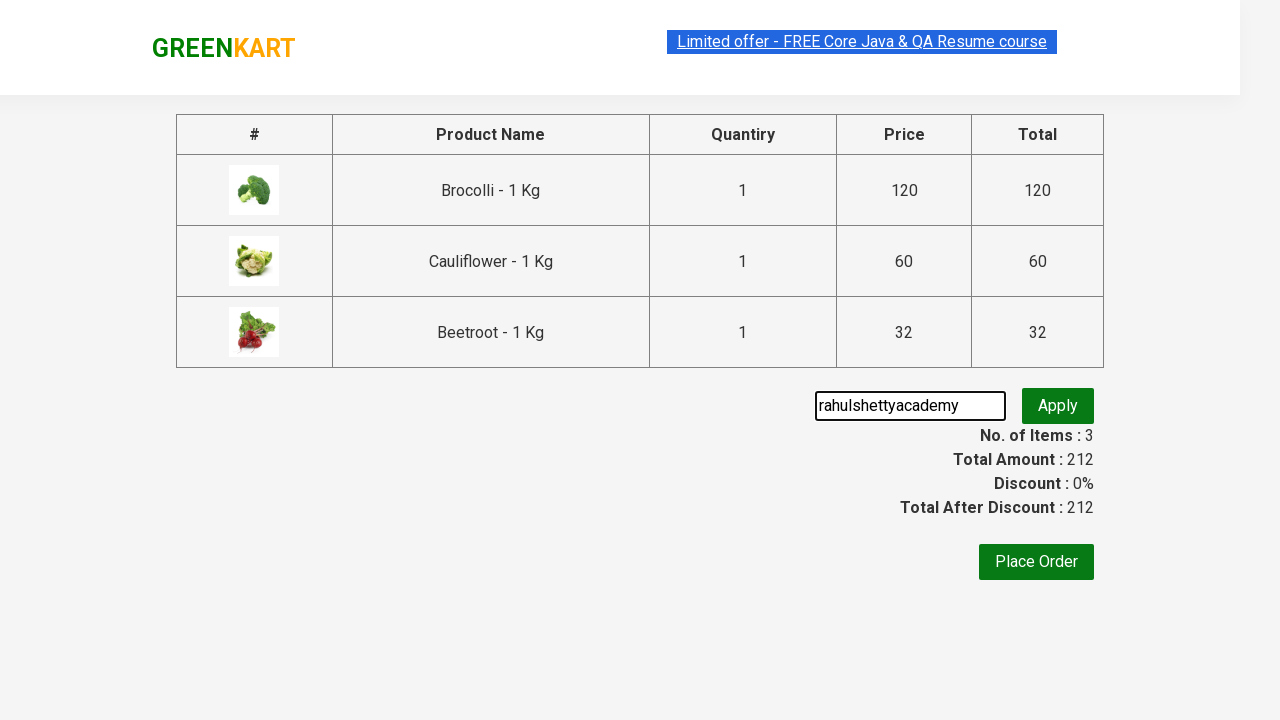